Tests checkbox functionality by navigating to the checkboxes page and selecting the first checkbox

Starting URL: https://the-internet.herokuapp.com

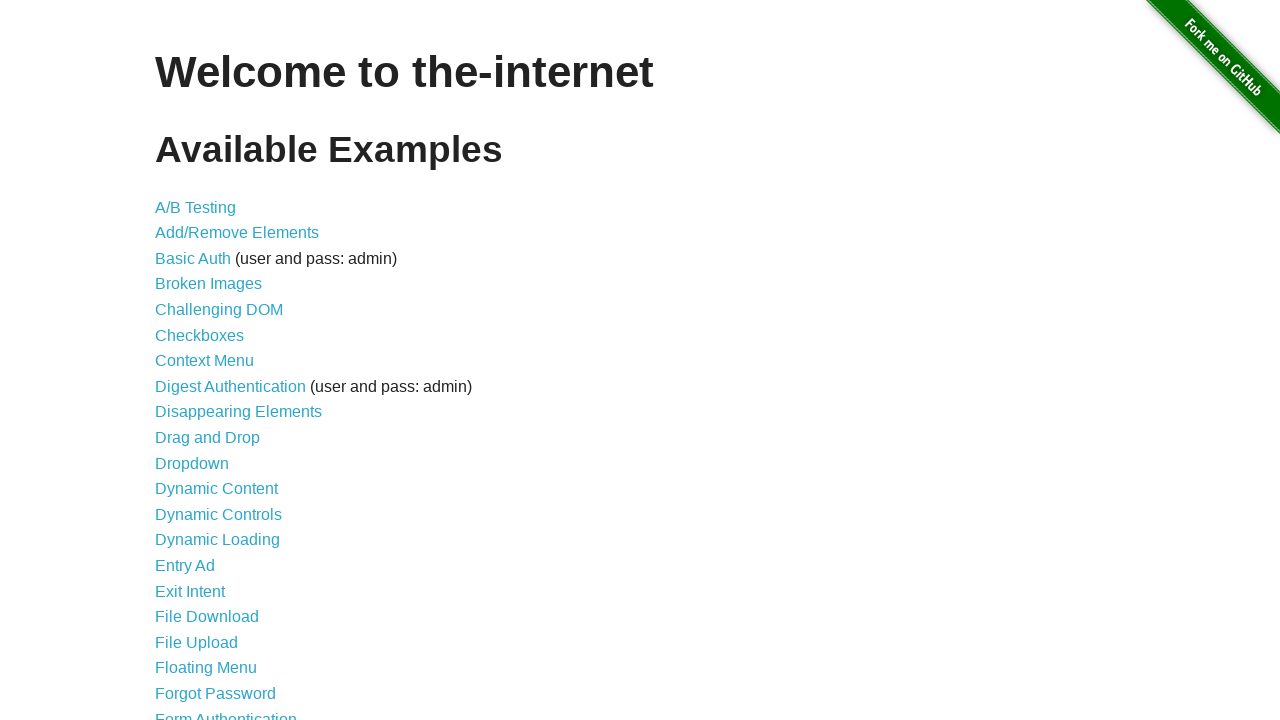

Navigated to the-internet.herokuapp.com homepage
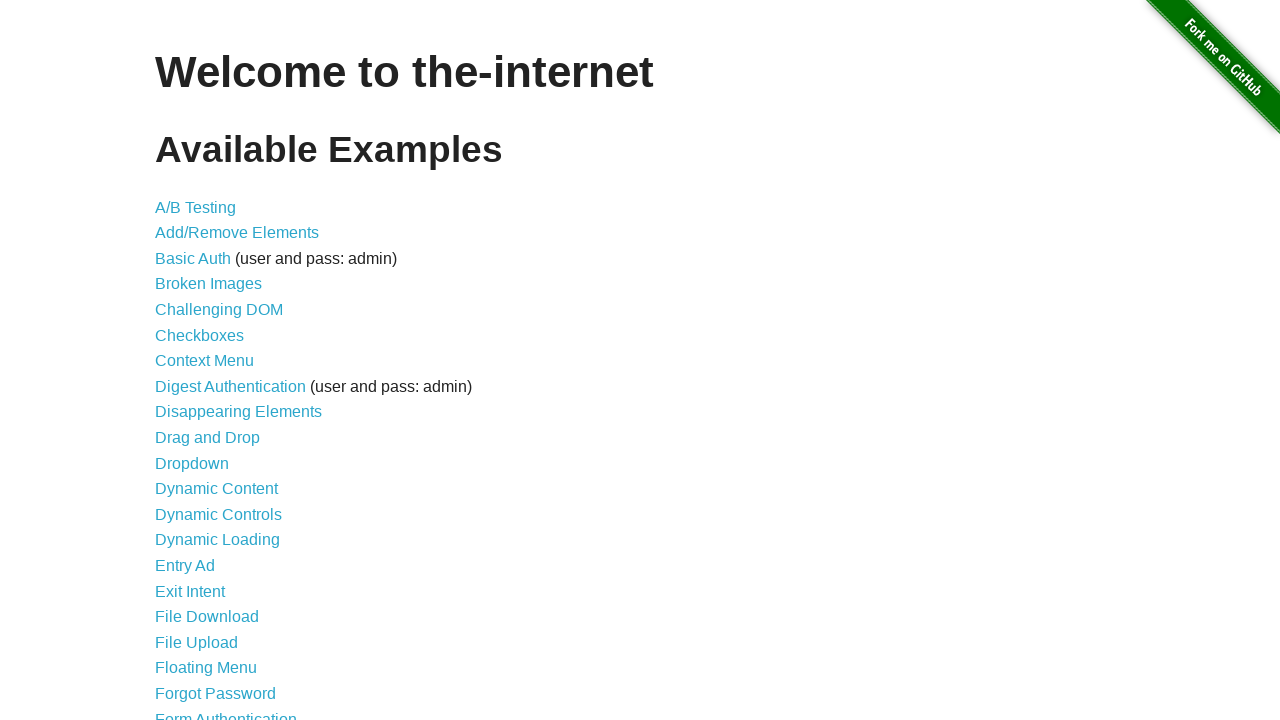

Clicked on Checkboxes link at (200, 335) on text=Checkboxes
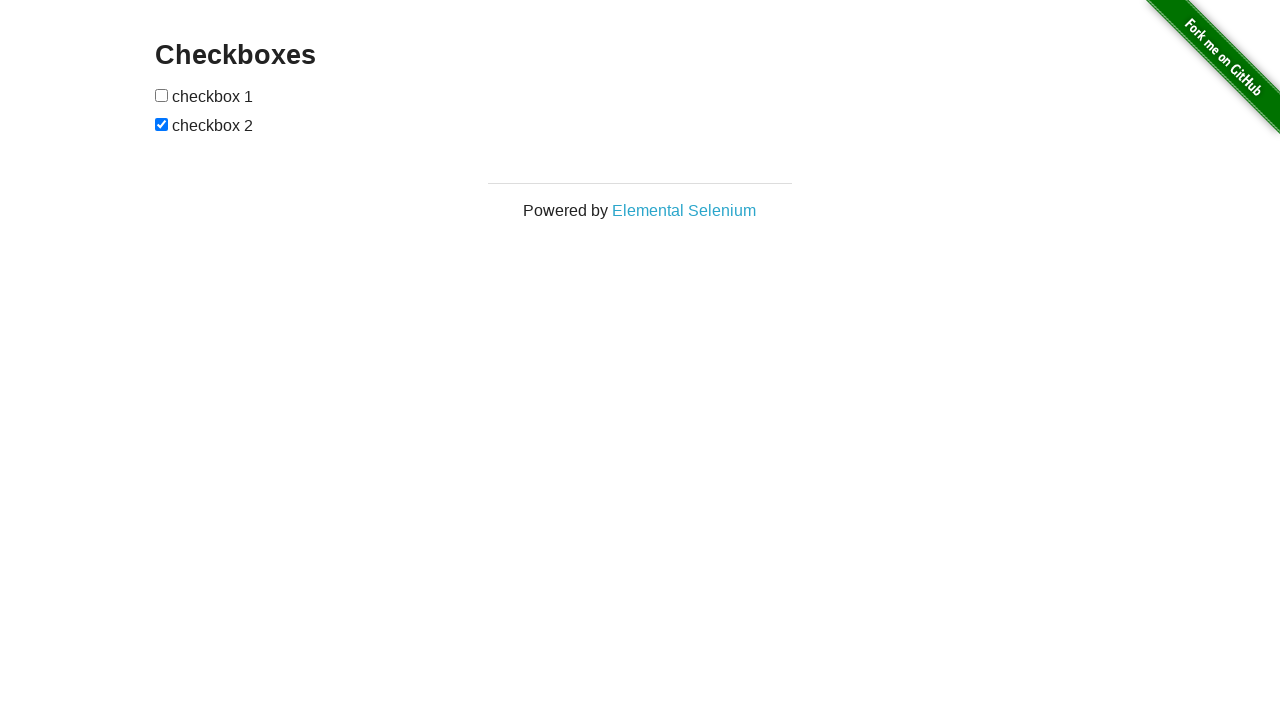

Selected the first checkbox at (162, 95) on input[type='checkbox']:first-of-type
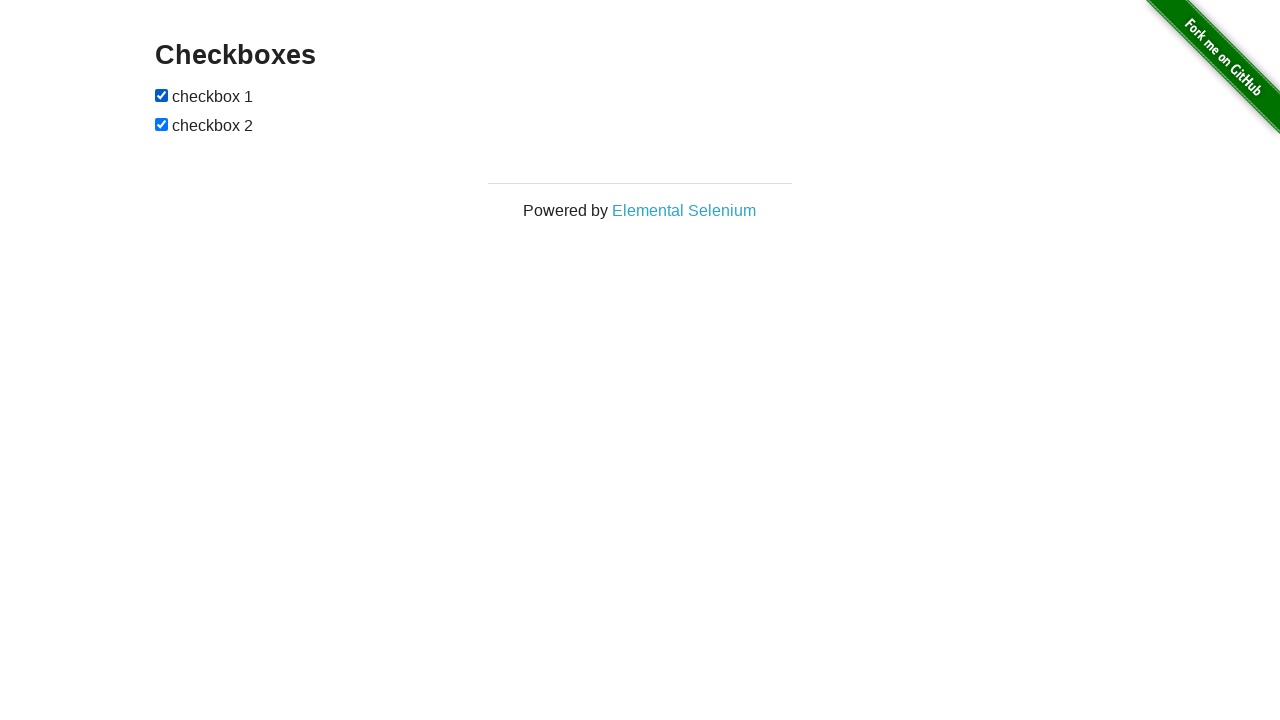

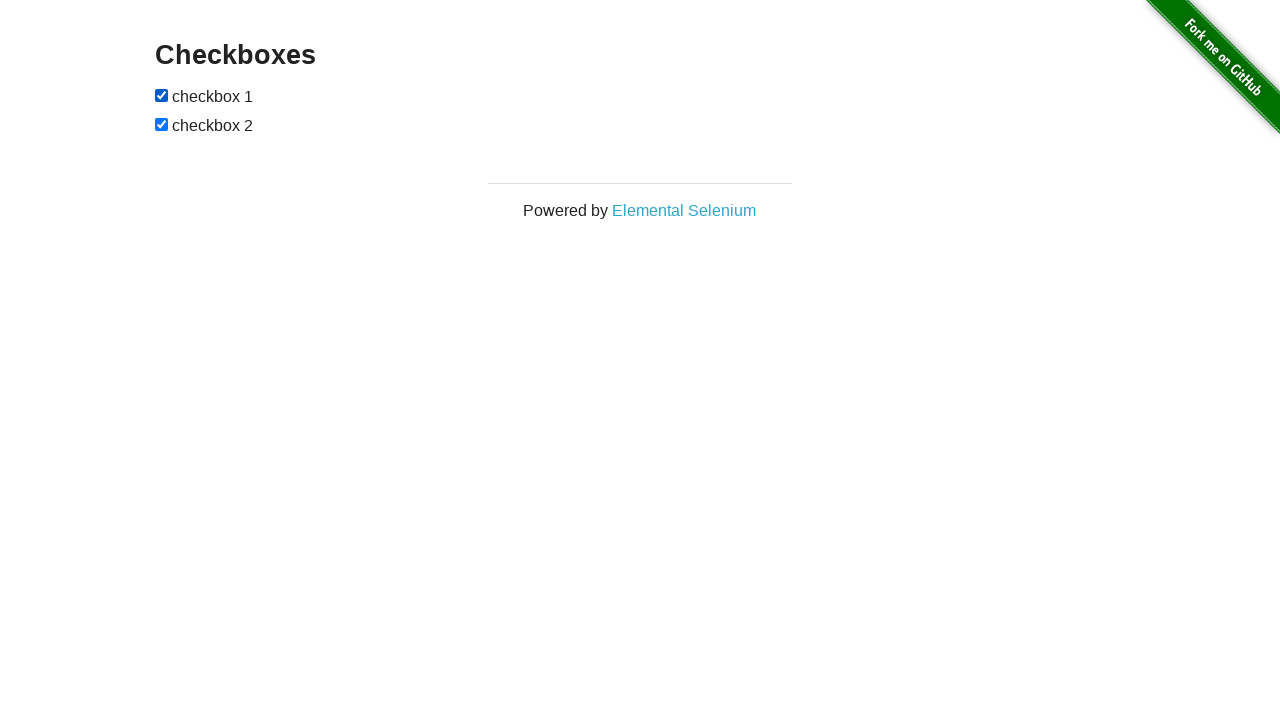